Tests JavaScript prompt alert handling by clicking a button to trigger the alert, entering text into the prompt, accepting it, and verifying the result message.

Starting URL: https://testcenter.techproeducation.com/index.php?page=javascript-alerts

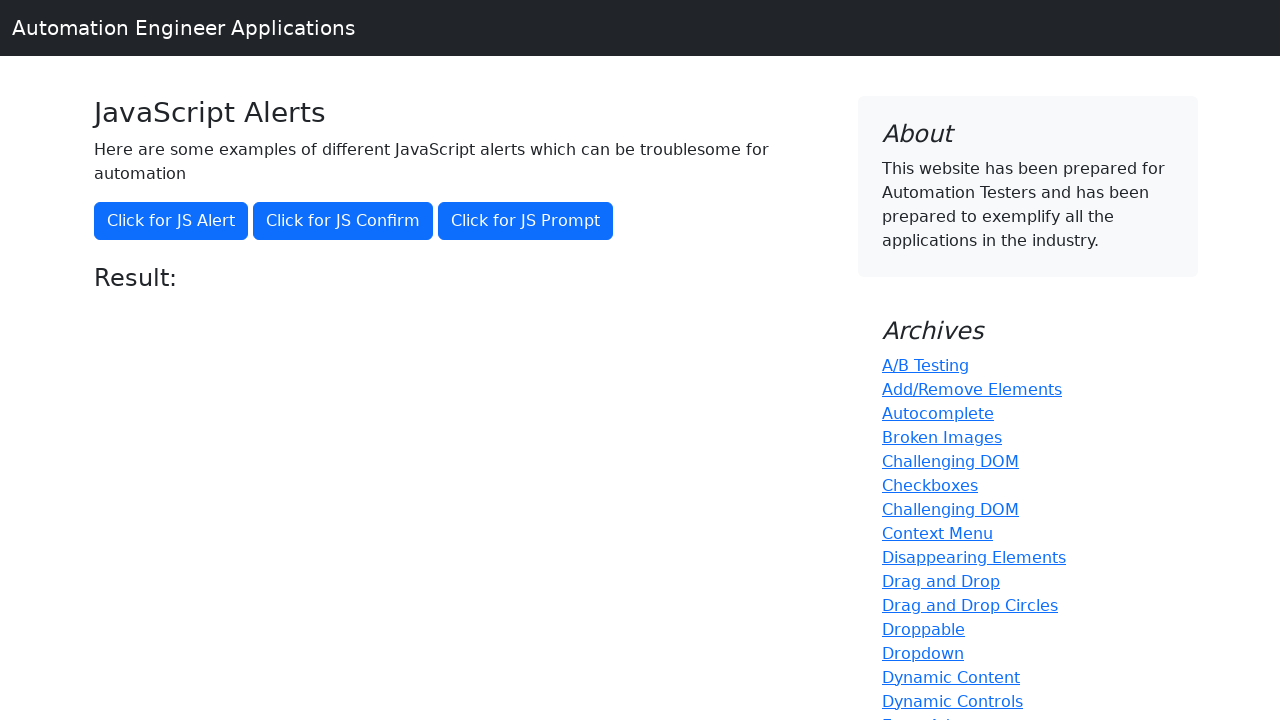

Clicked the JS Prompt button to trigger the prompt alert at (526, 221) on button[onclick='jsPrompt()']
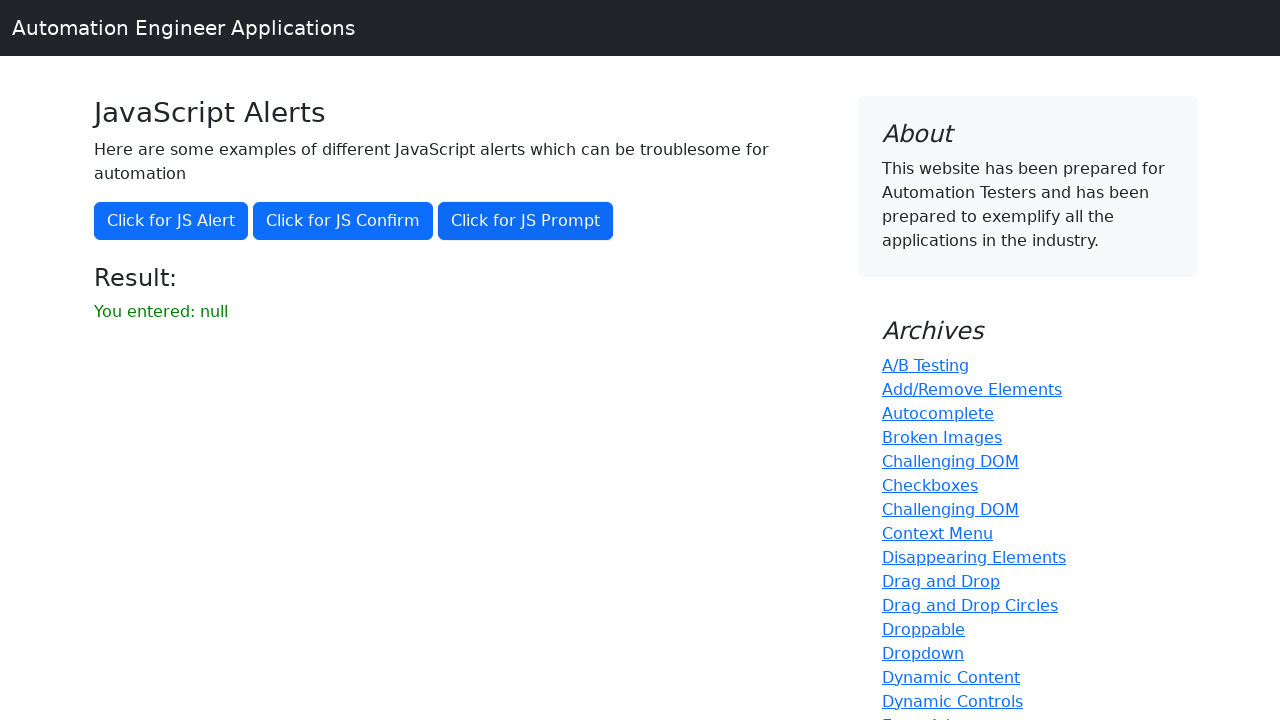

Set up dialog handler to accept prompt with text 'Hello World'
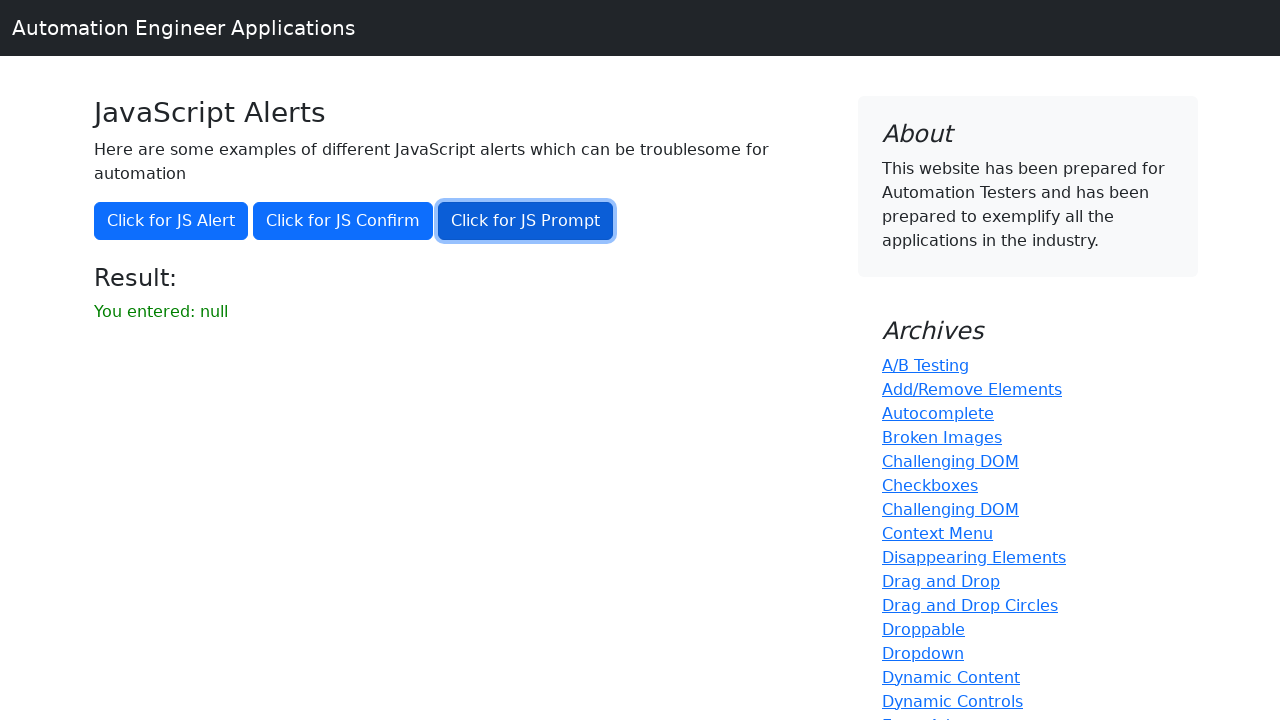

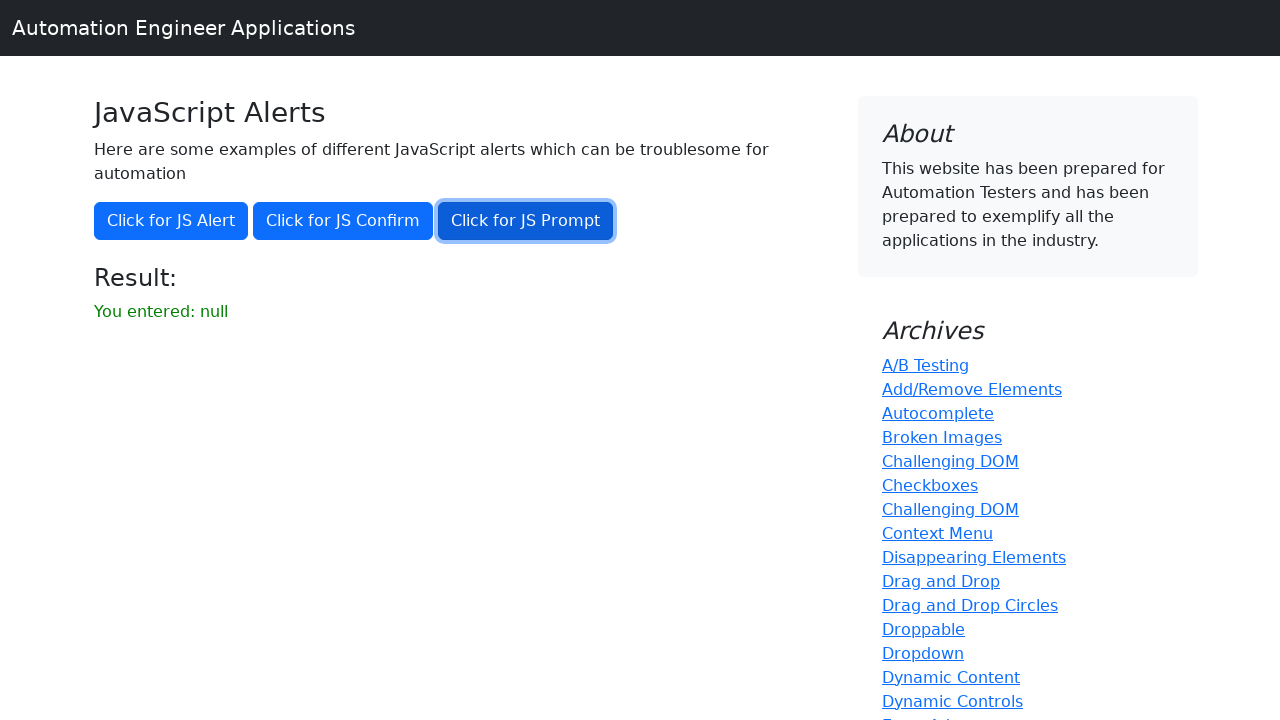